Tests dynamic table by scrolling to view the table, finding Chrome's CPU percentage in the table, and verifying it matches the displayed value

Starting URL: https://practice.expandtesting.com/dynamic-table

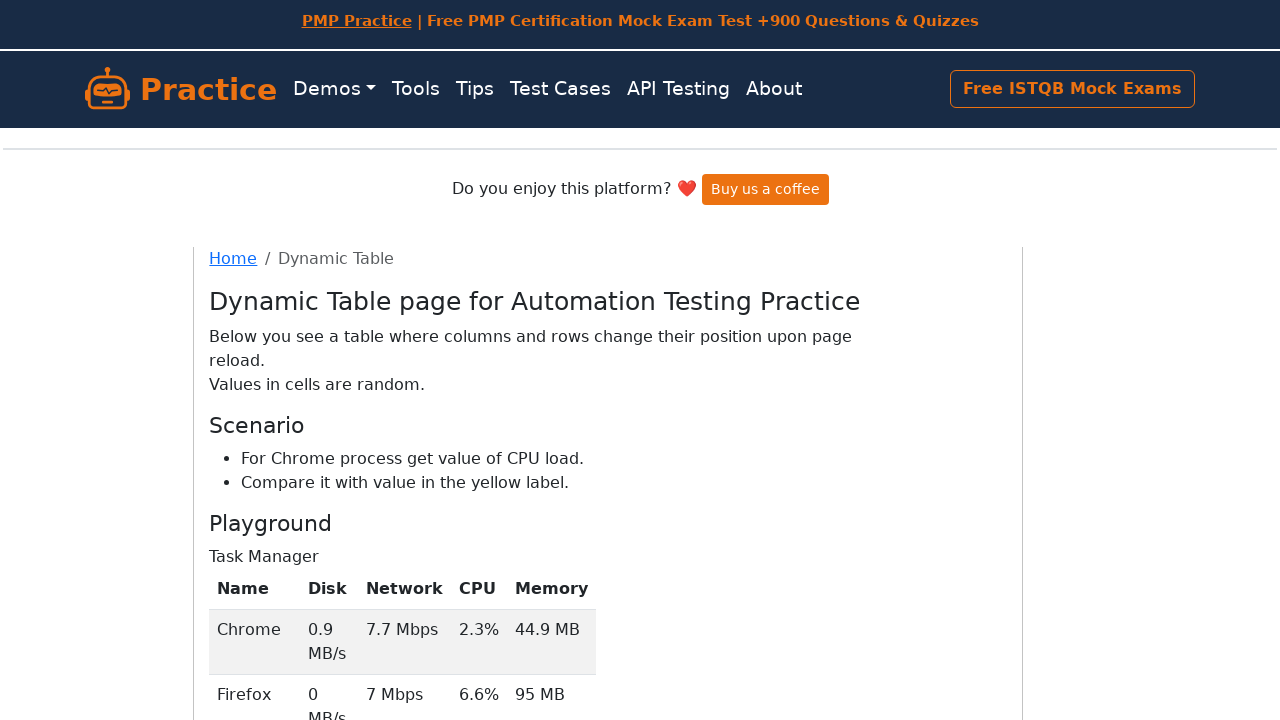

Scrolled down 400 pixels to view the dynamic table
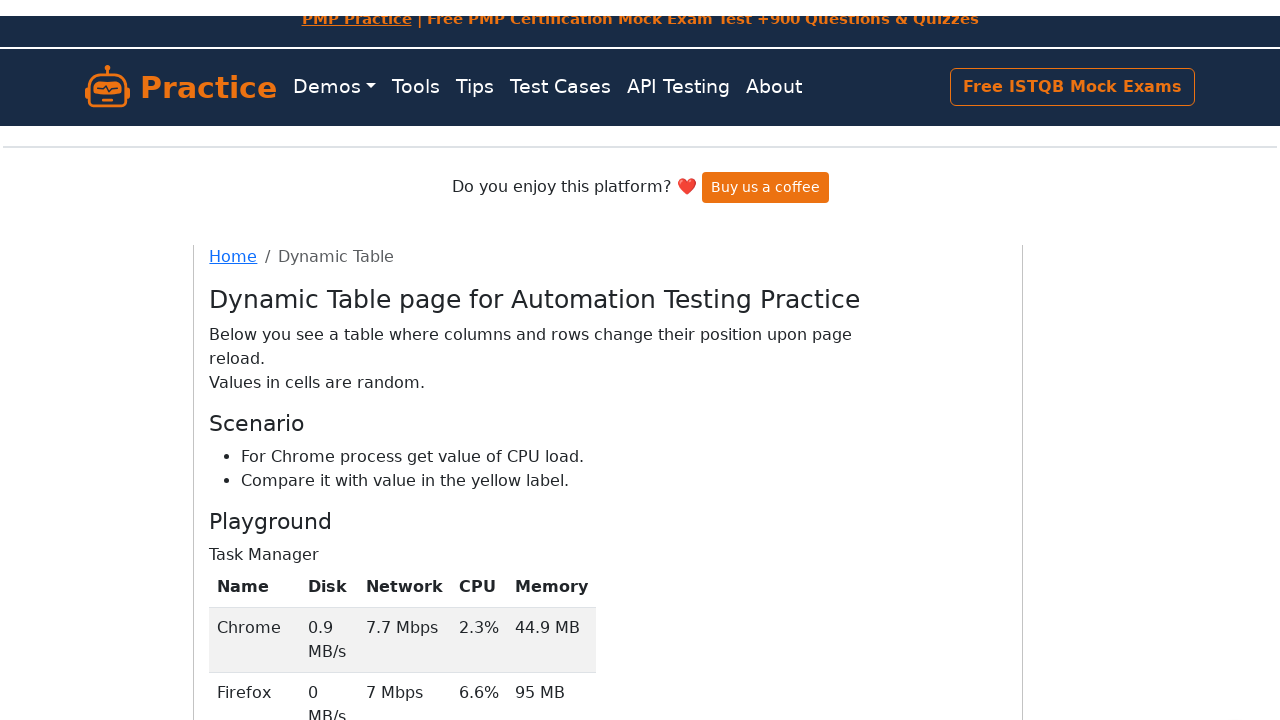

Dynamic table appeared and is visible
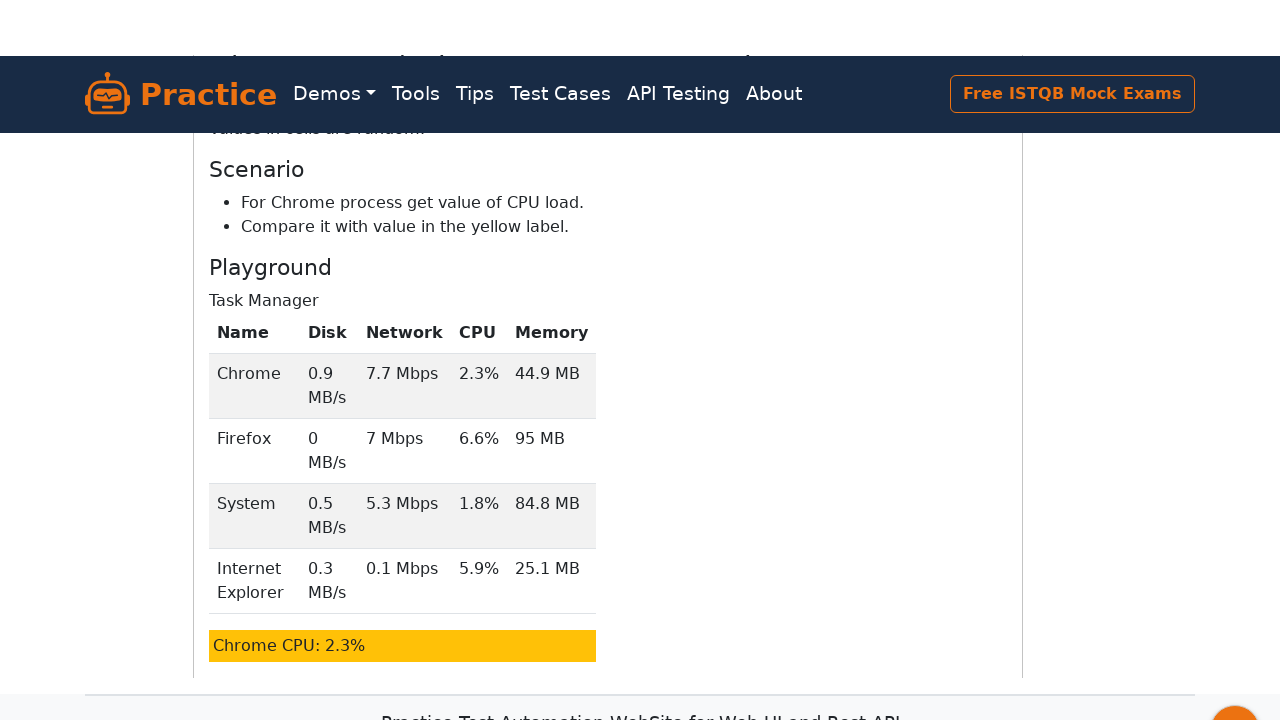

Located Chrome CPU display element
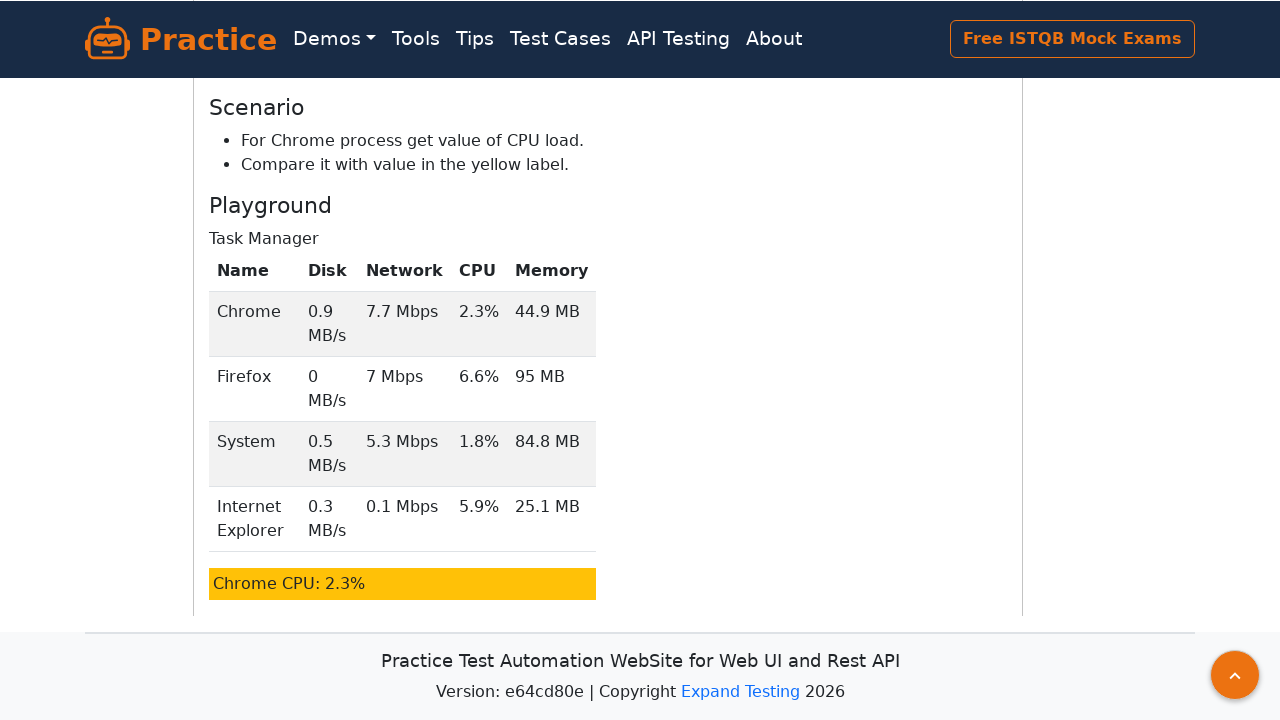

Retrieved displayed CPU text: 'Chrome CPU: 2.3%'
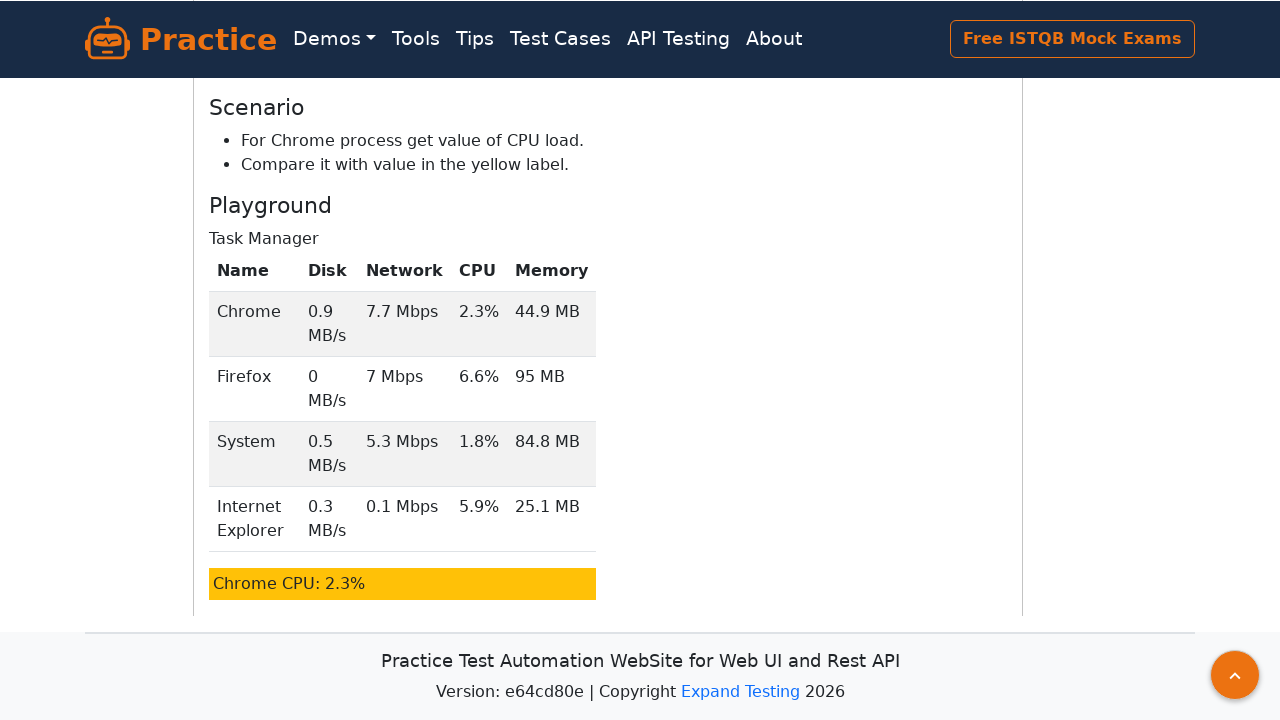

Retrieved task name from row 1: 'Chrome'
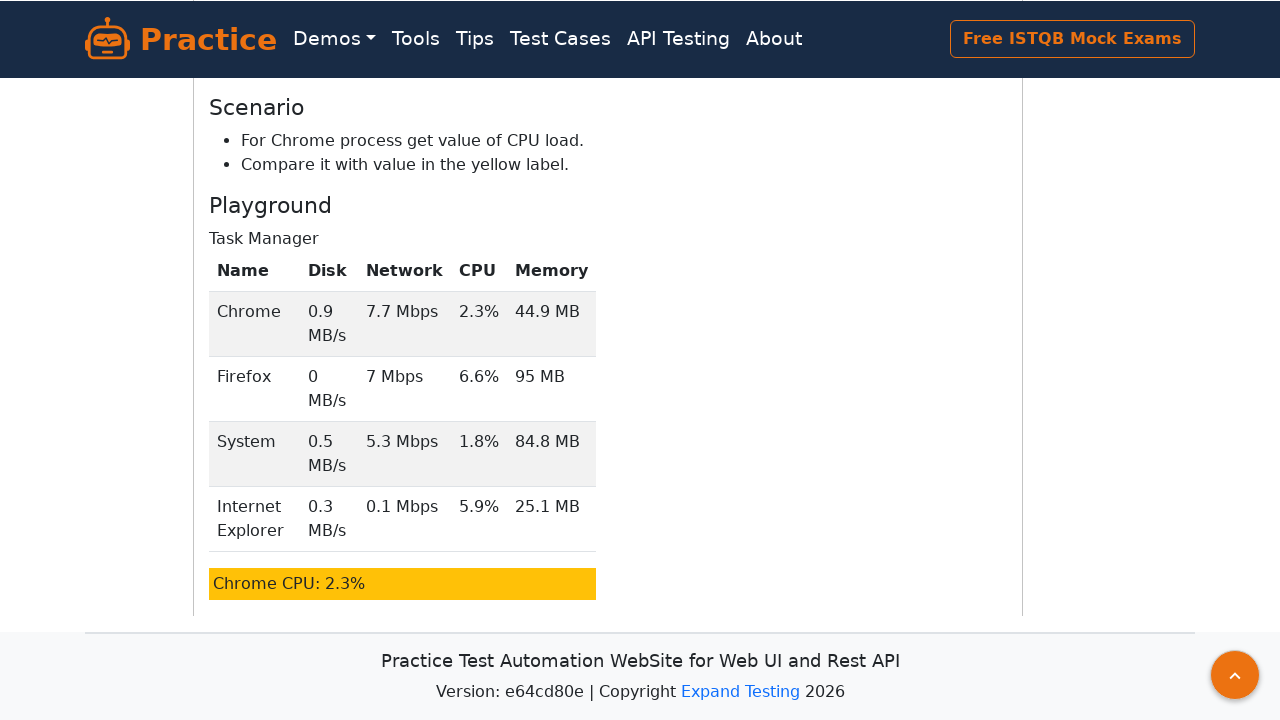

Found Chrome row in table
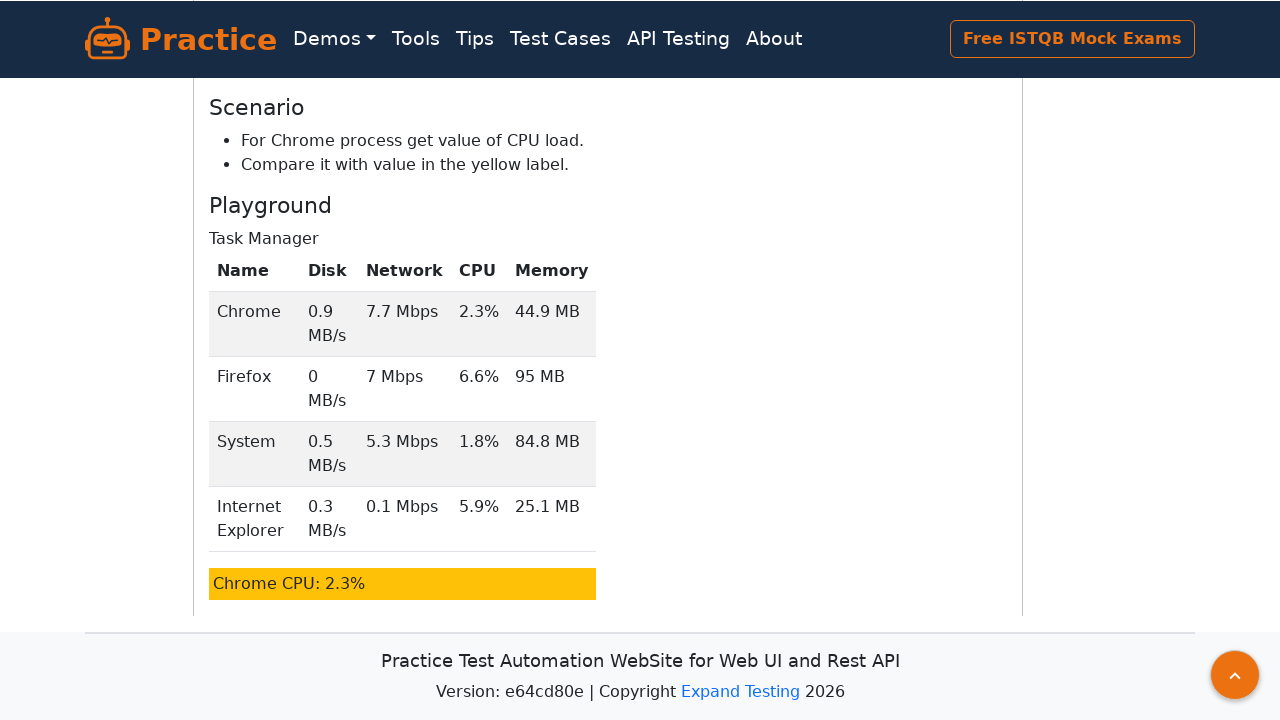

Retrieved column 1 header: 'Name'
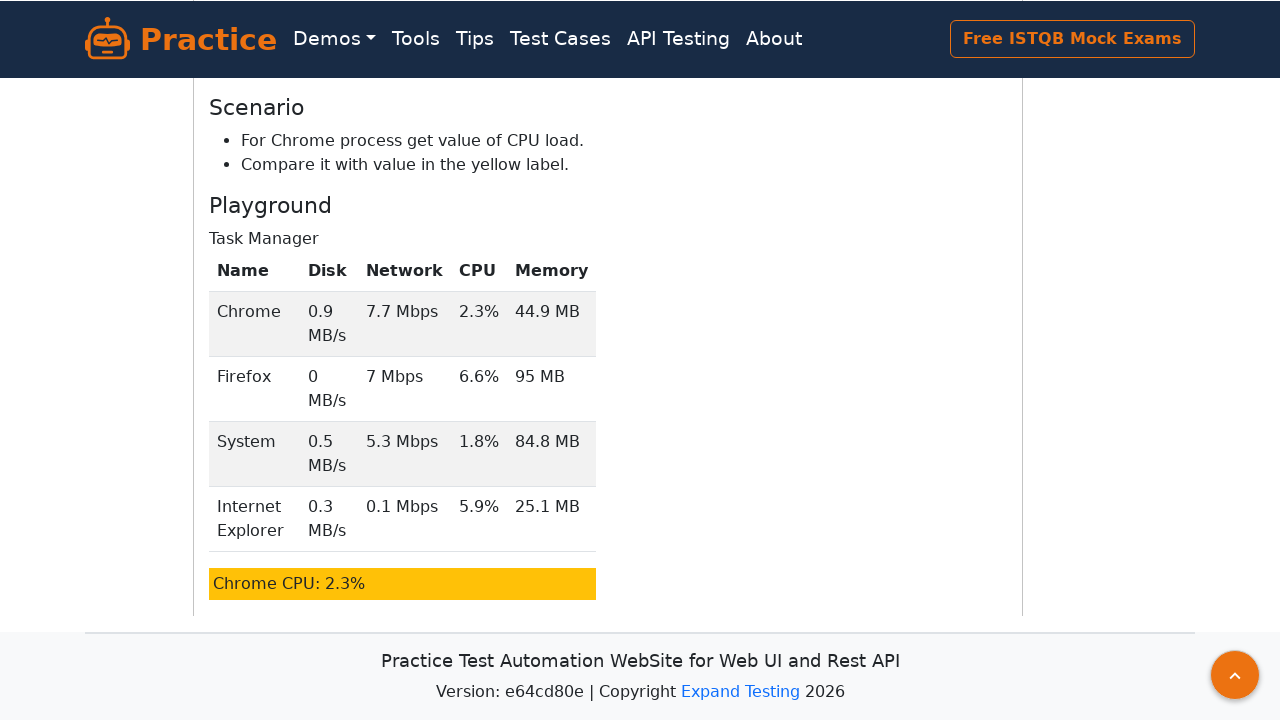

Retrieved column 2 header: 'Disk'
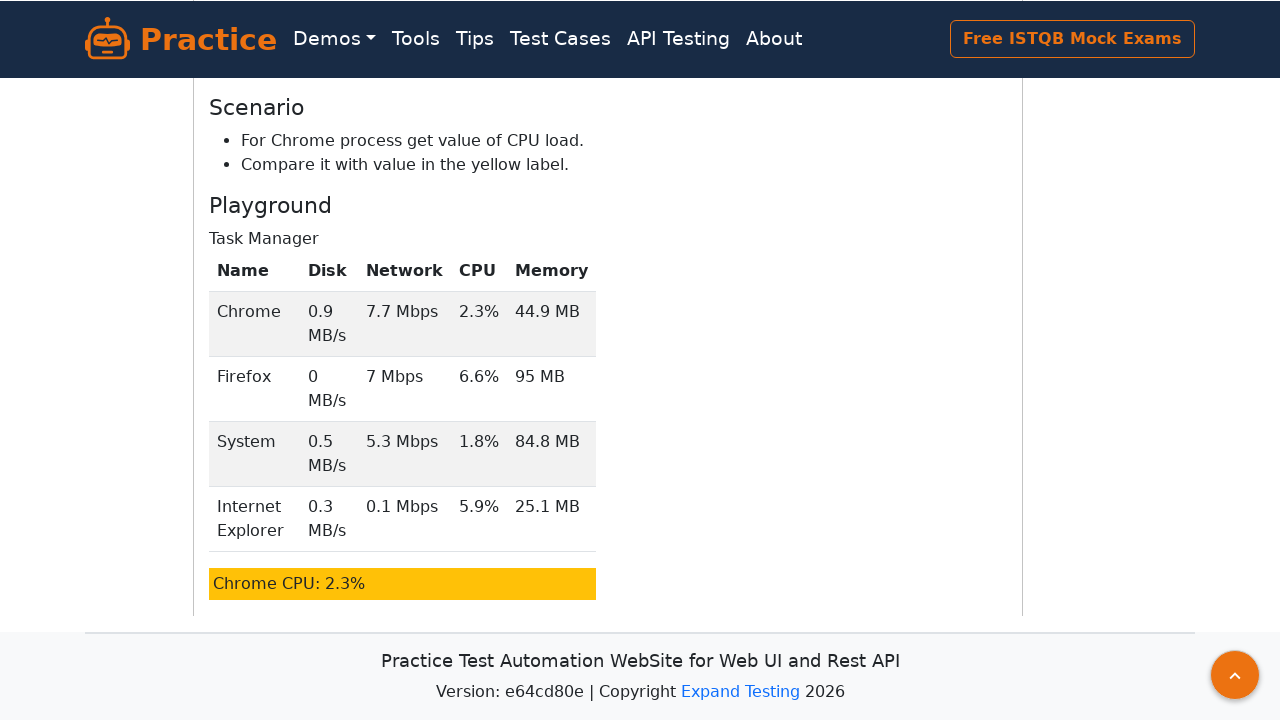

Retrieved column 3 header: 'Network'
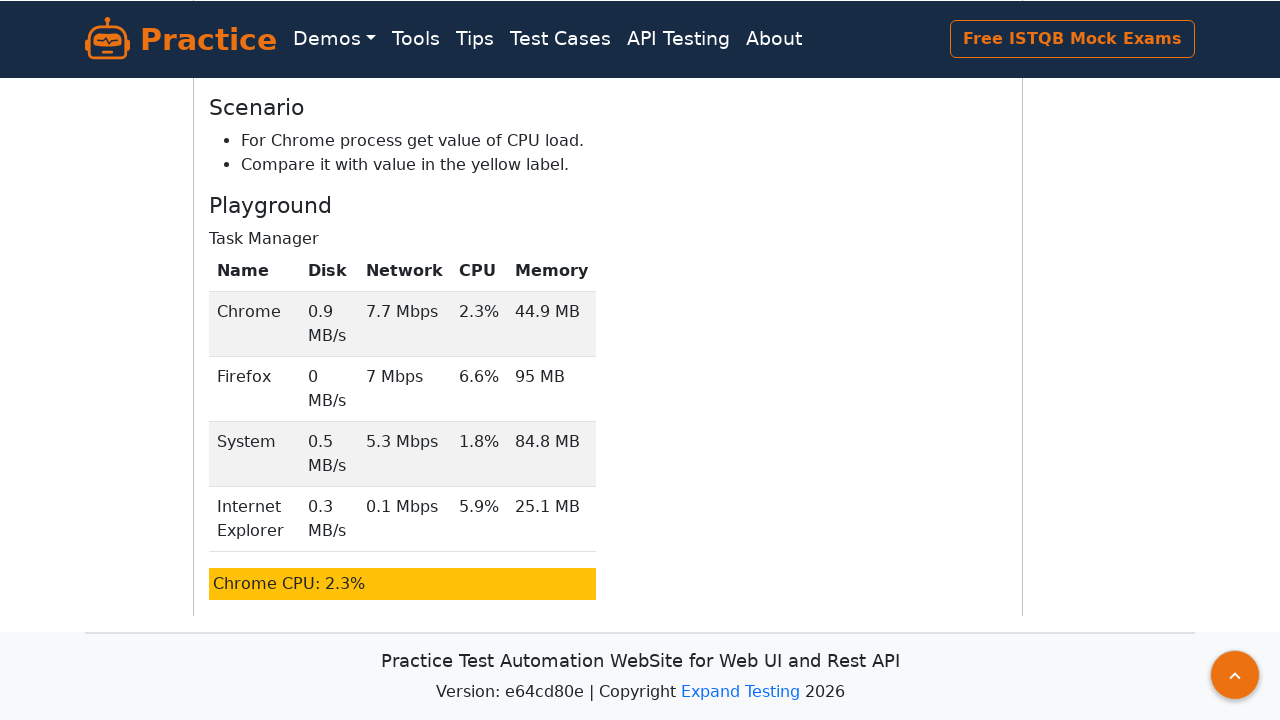

Retrieved column 4 header: 'CPU'
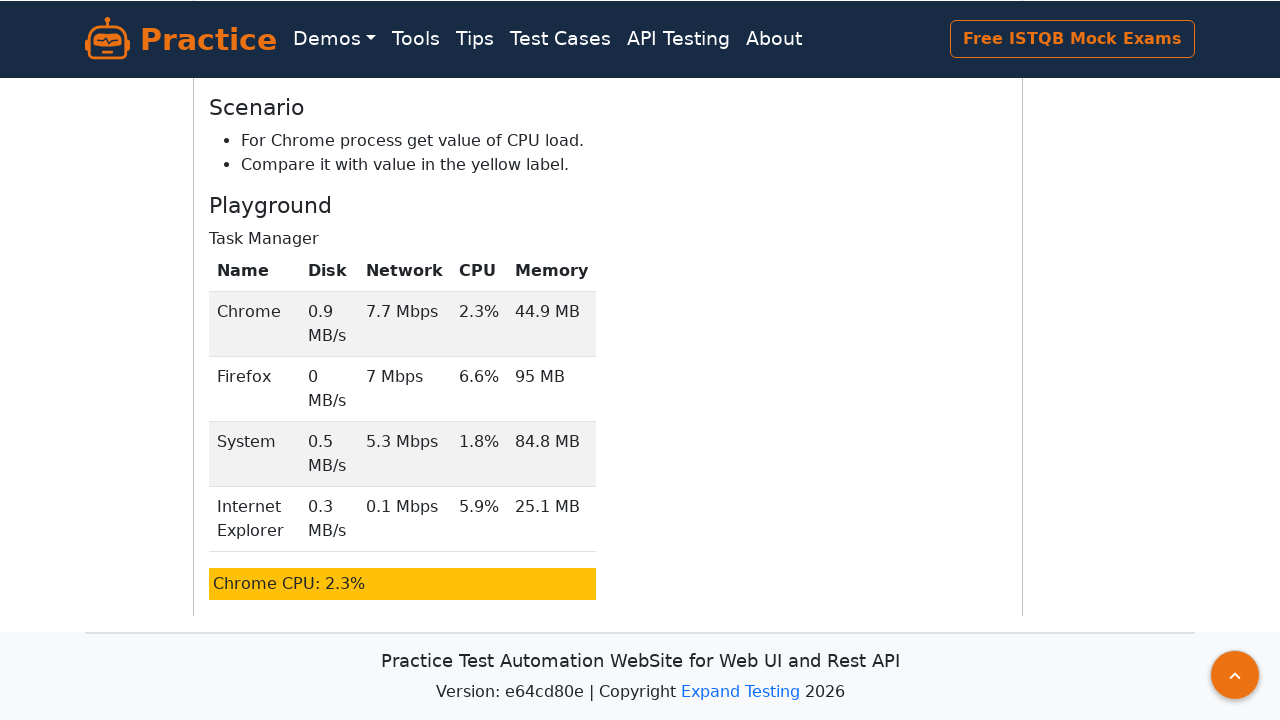

Found CPU column at column 4
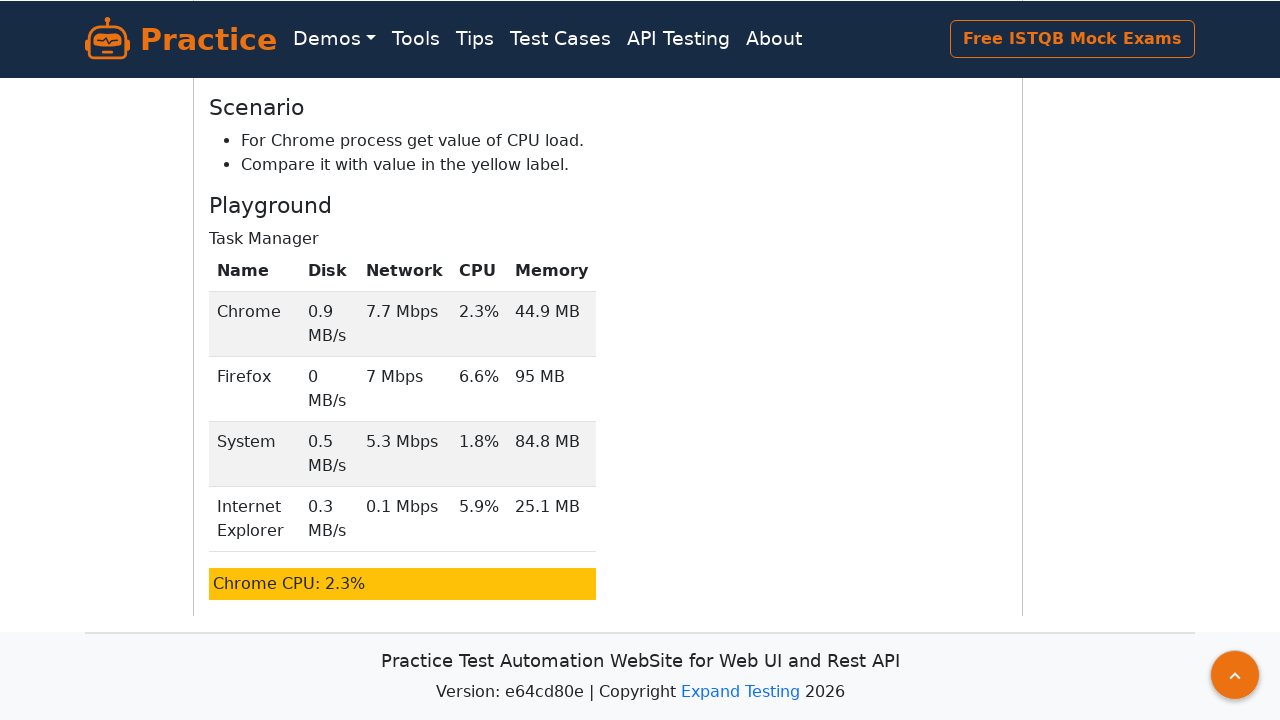

Retrieved Chrome CPU value from table: '2.3%'
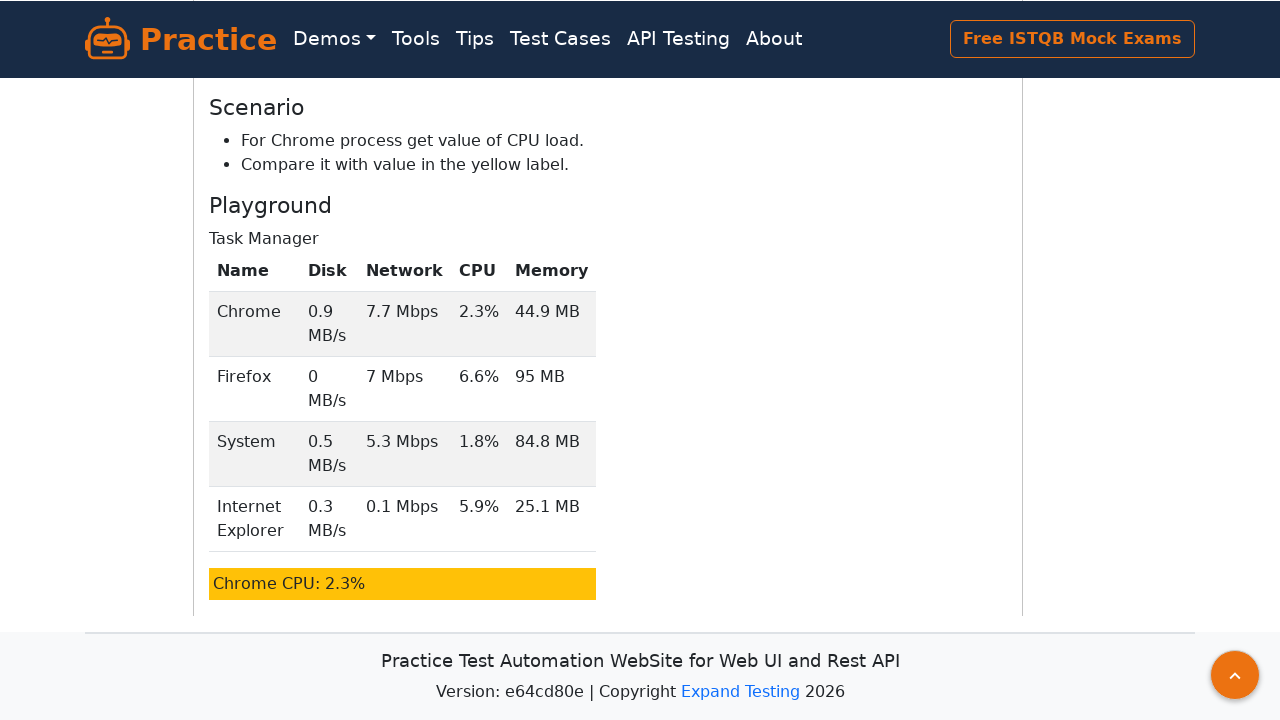

Verified CPU values match: displayed 'Chrome CPU: 2.3%' equals table value 'Chrome CPU: 2.3%'
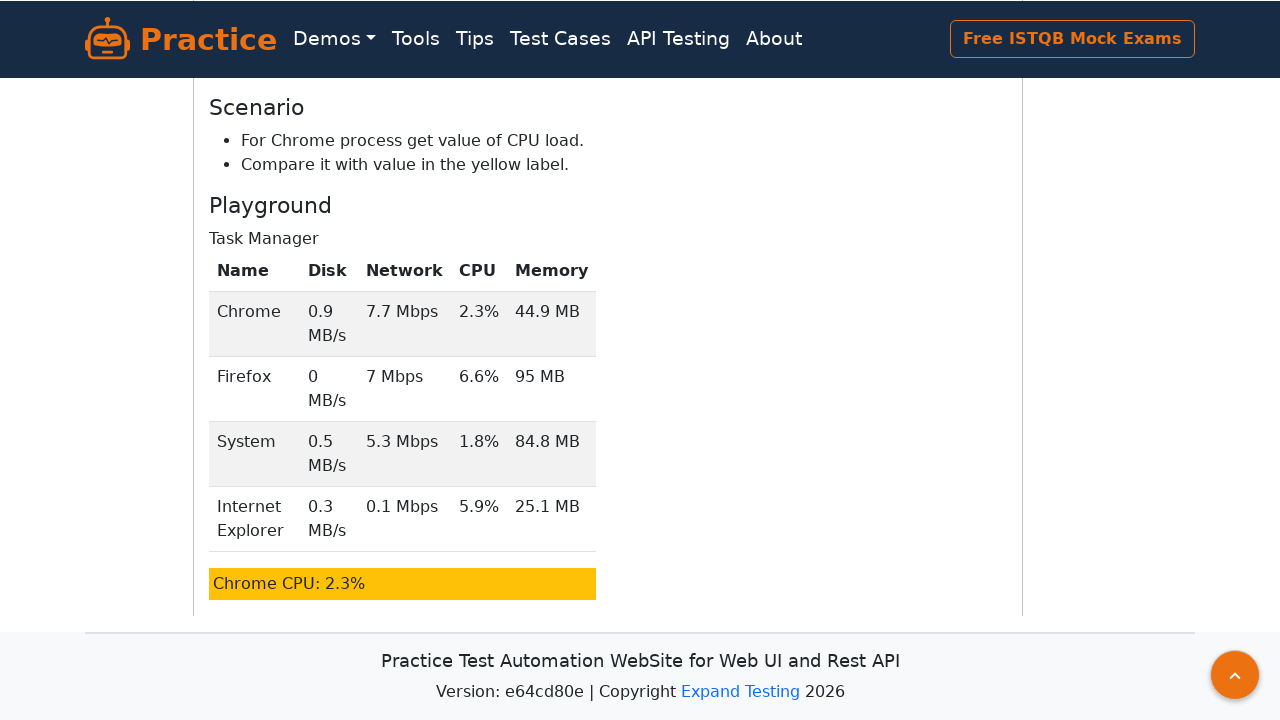

Confirmed Chrome row was found and CPU values matched successfully
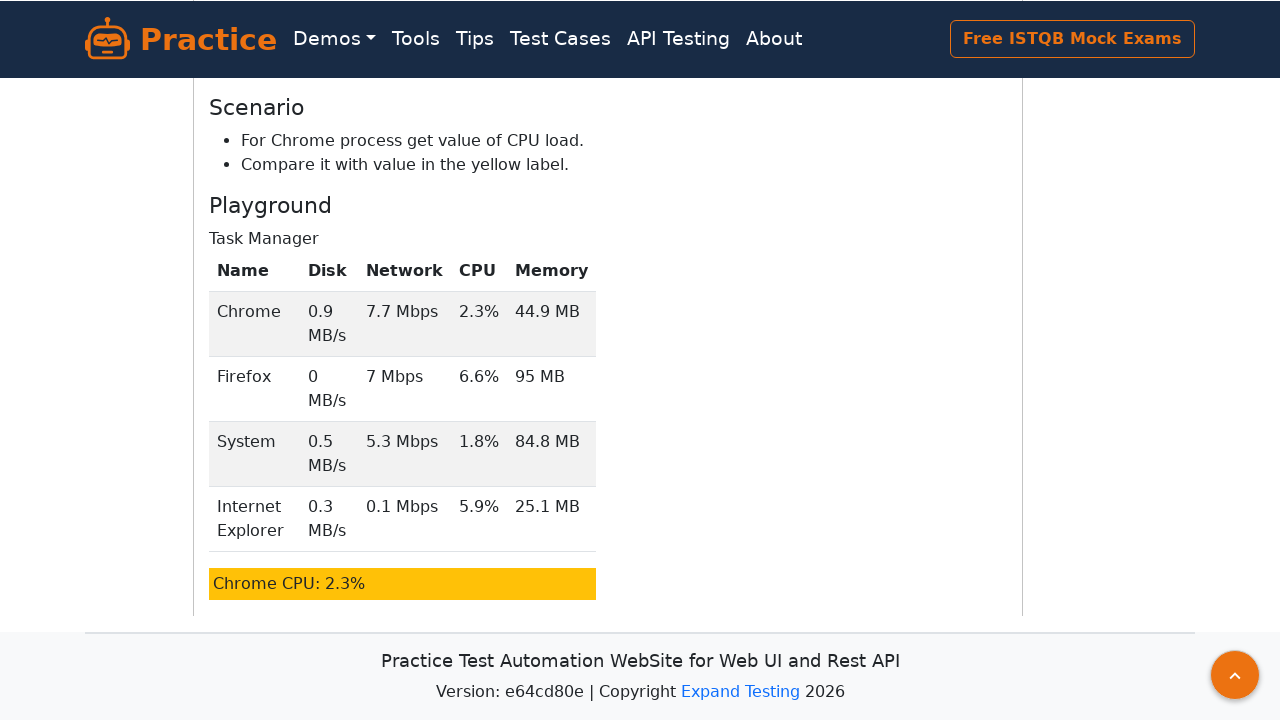

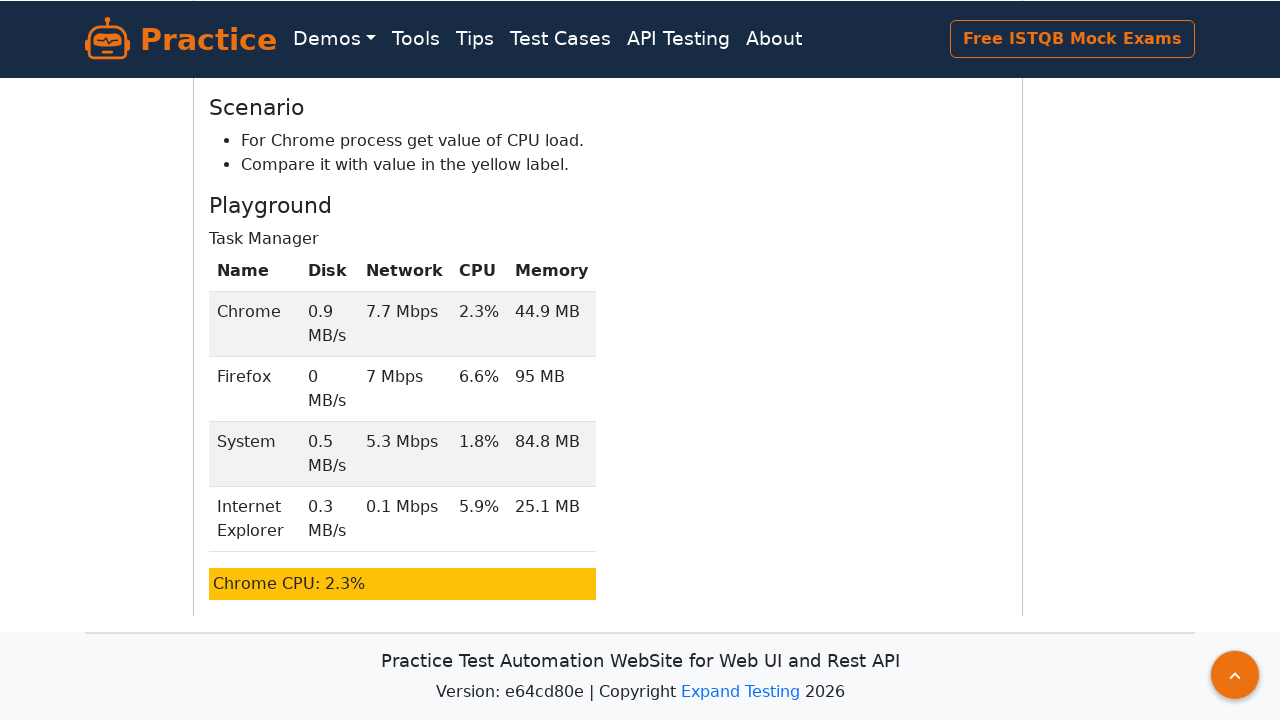